Tests a registration form by filling in first name, last name, and email fields, then submitting the form and verifying the success message is displayed.

Starting URL: http://suninjuly.github.io/registration1.html

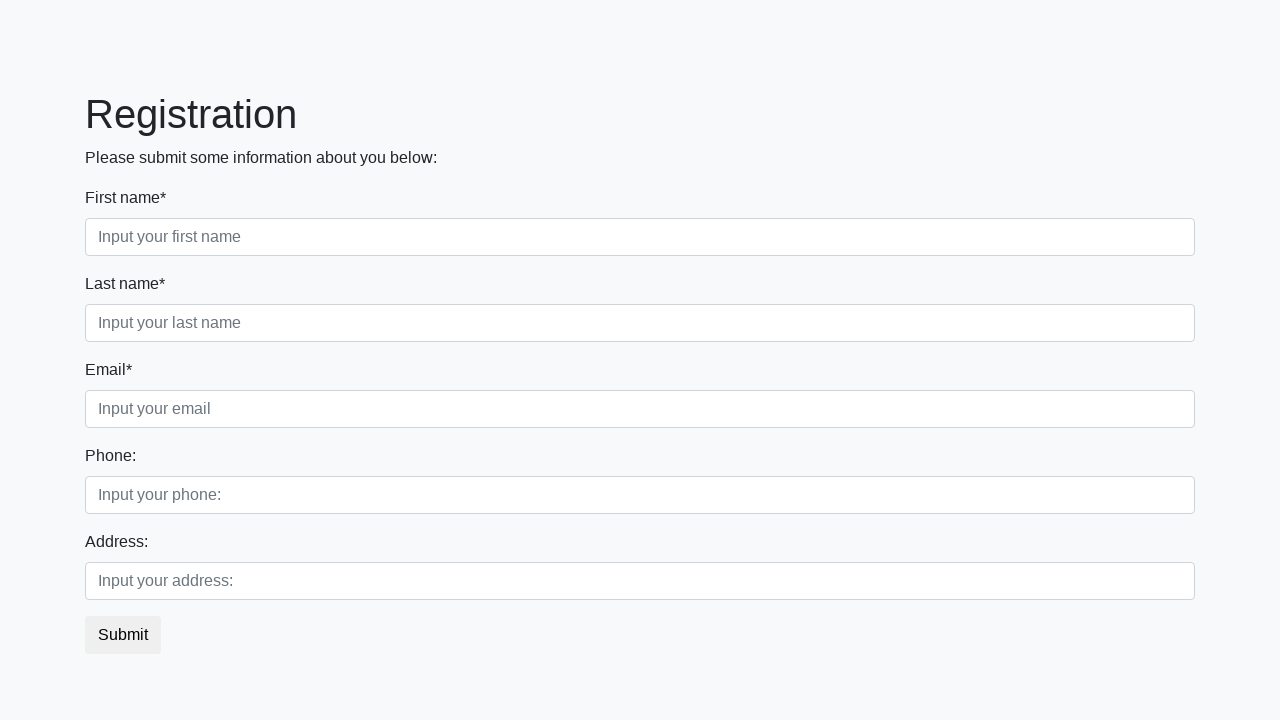

Filled first name field with 'Franz' on [placeholder='Input your first name']
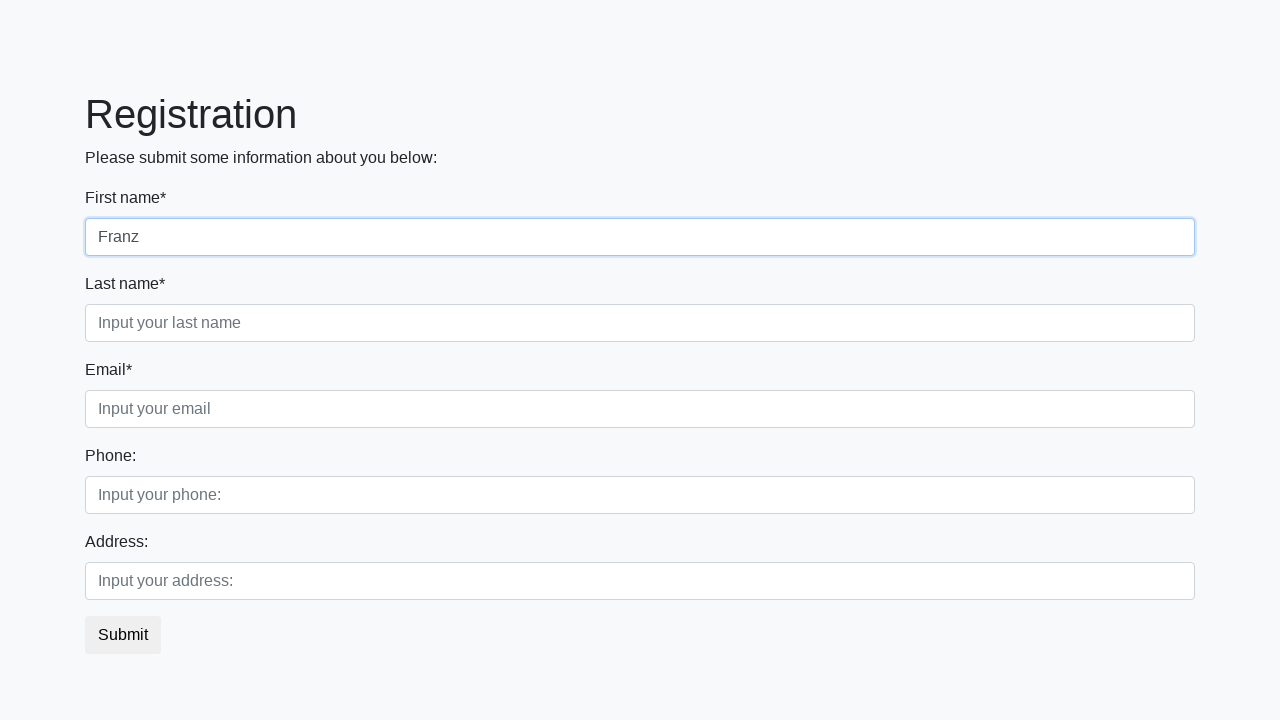

Filled last name field with 'Liszt' on [placeholder='Input your last name']
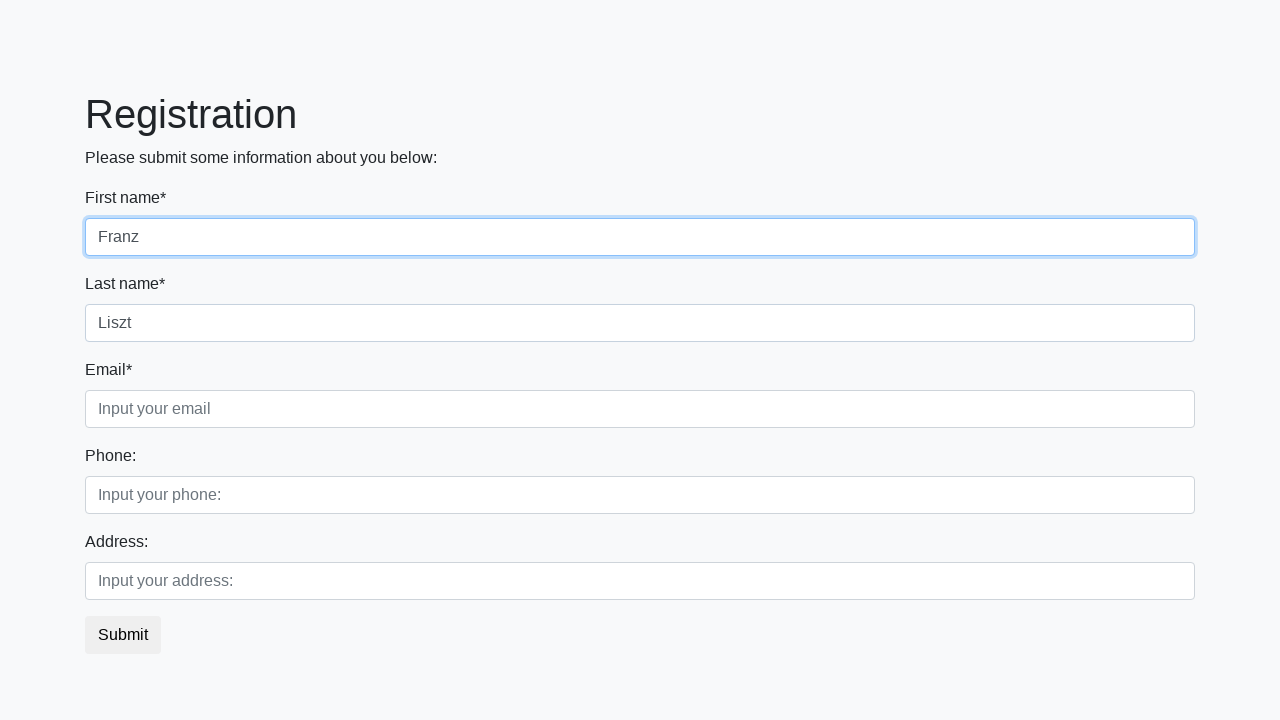

Filled email field with 'liszt@mail.ru' on [placeholder='Input your email']
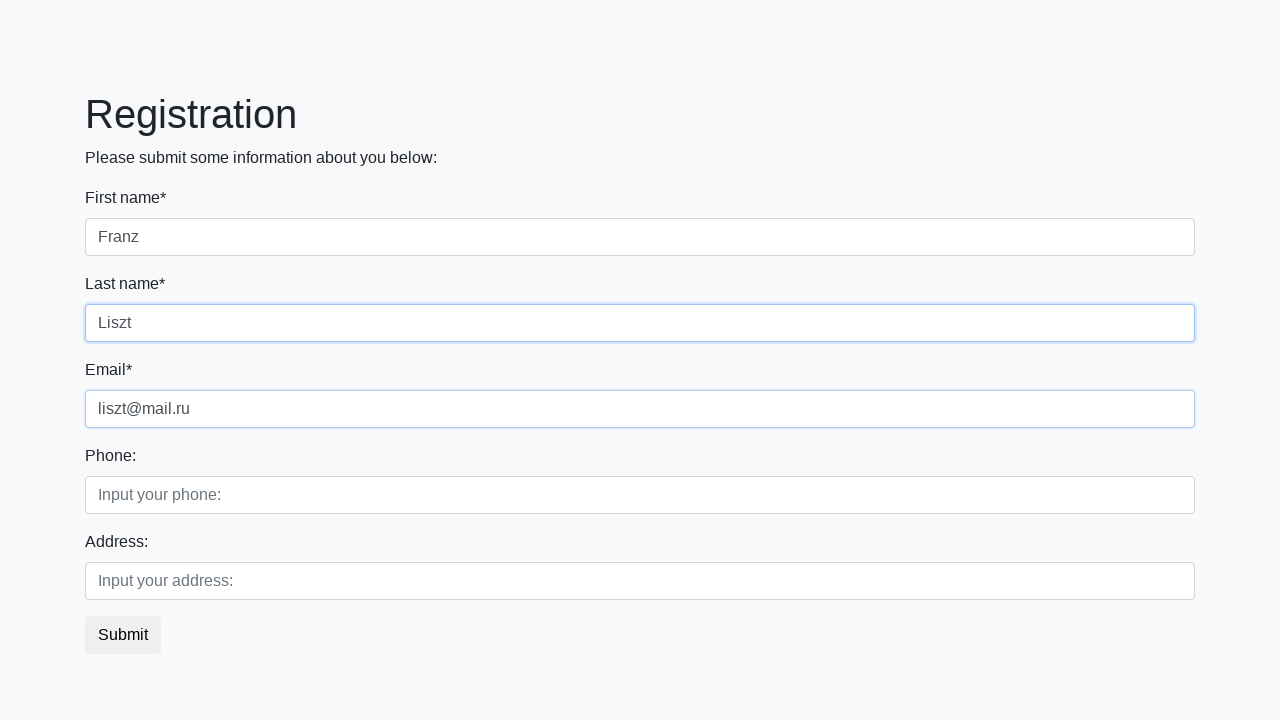

Clicked submit button to register at (123, 635) on button.btn
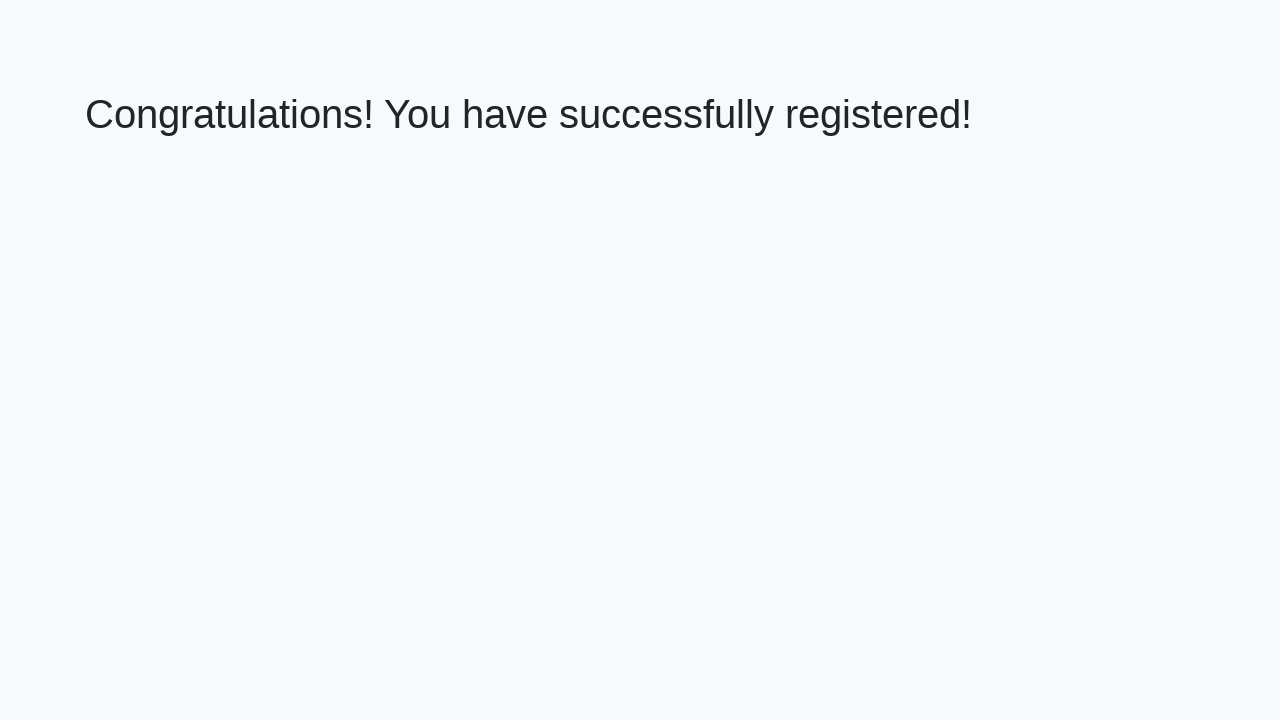

Success message heading loaded
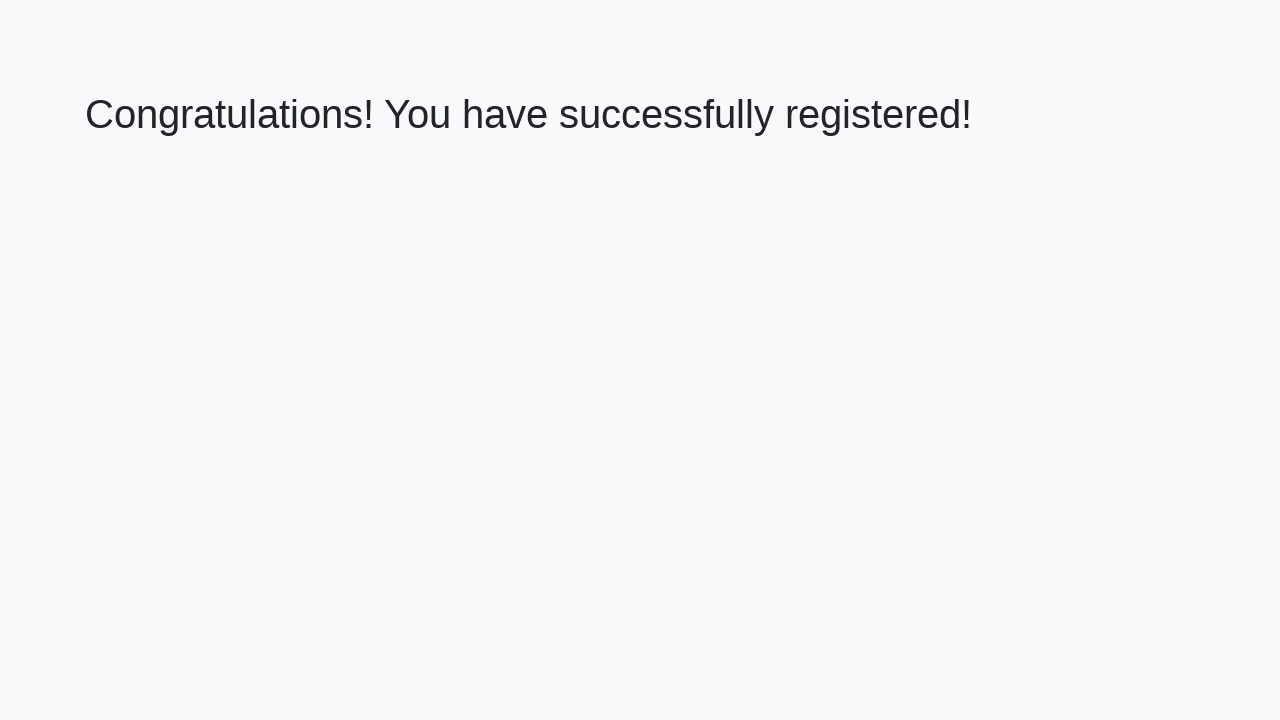

Retrieved success message text content
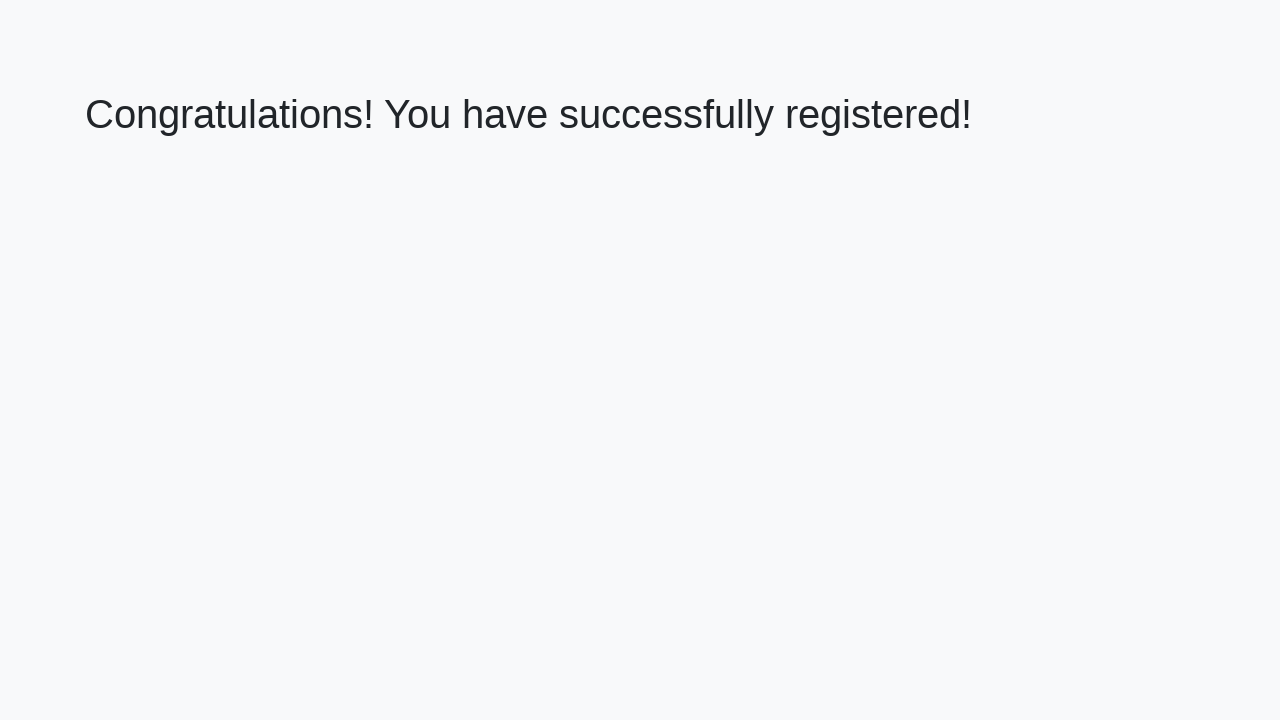

Verified success message: 'Congratulations! You have successfully registered!'
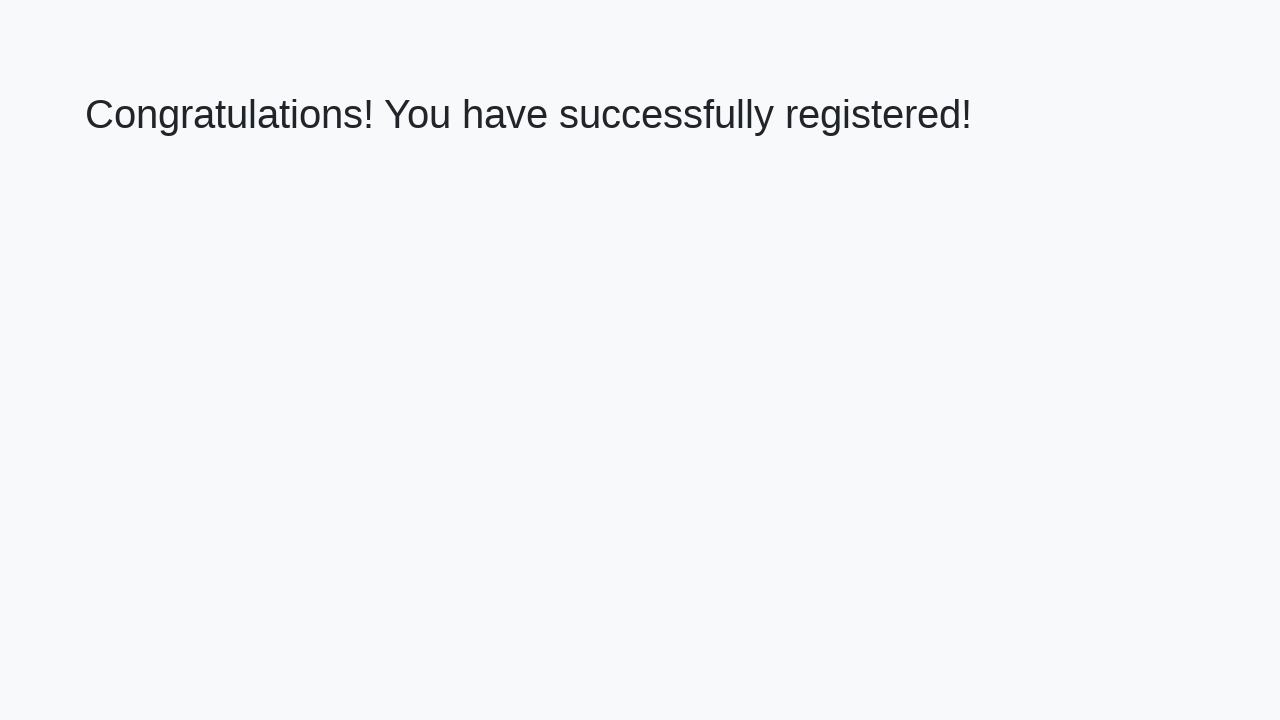

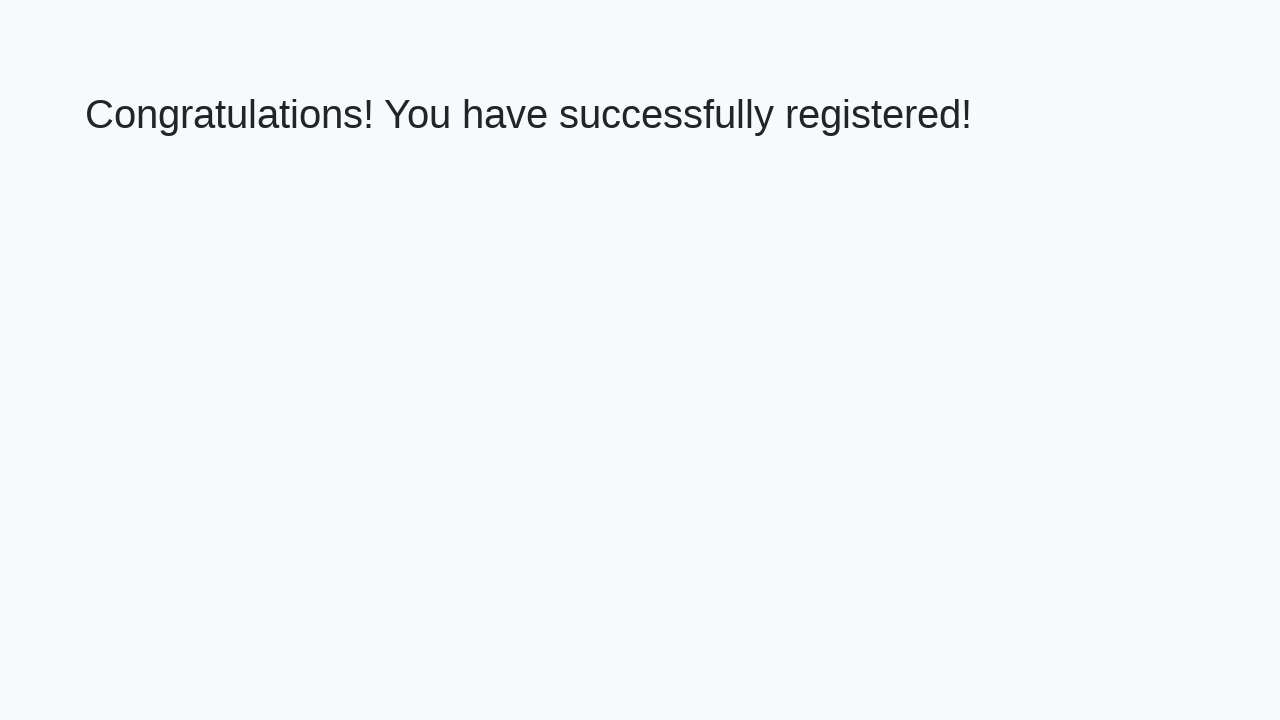